Navigates to an e-commerce demo site, counts total links and images on the page, then clicks on a specific product link

Starting URL: https://demoblaze.com/index.html

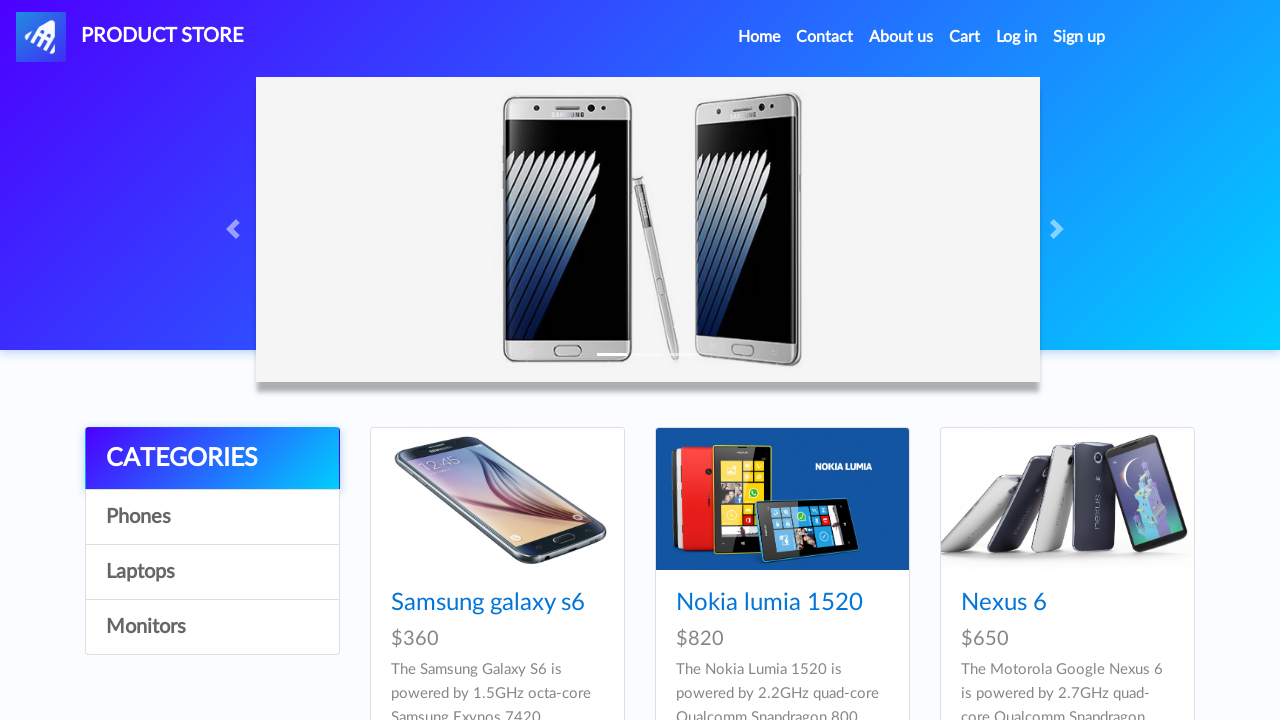

Counted total links on the e-commerce page
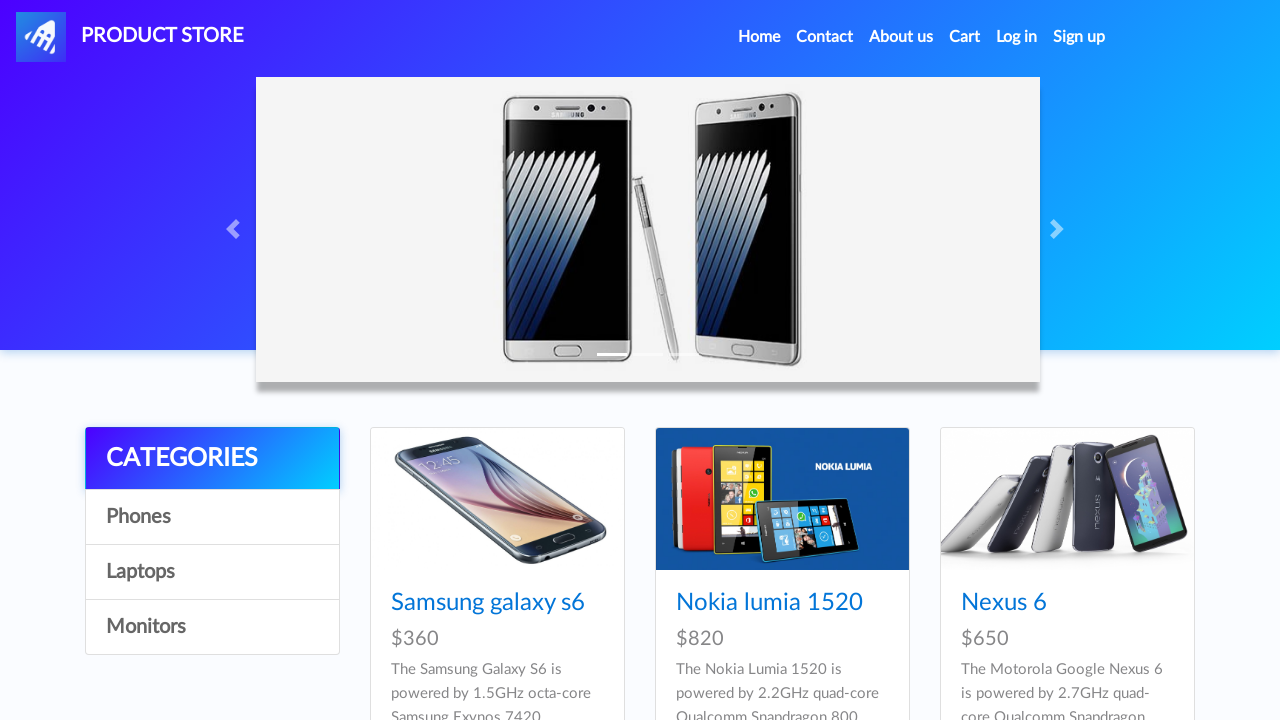

Counted total images on the e-commerce page
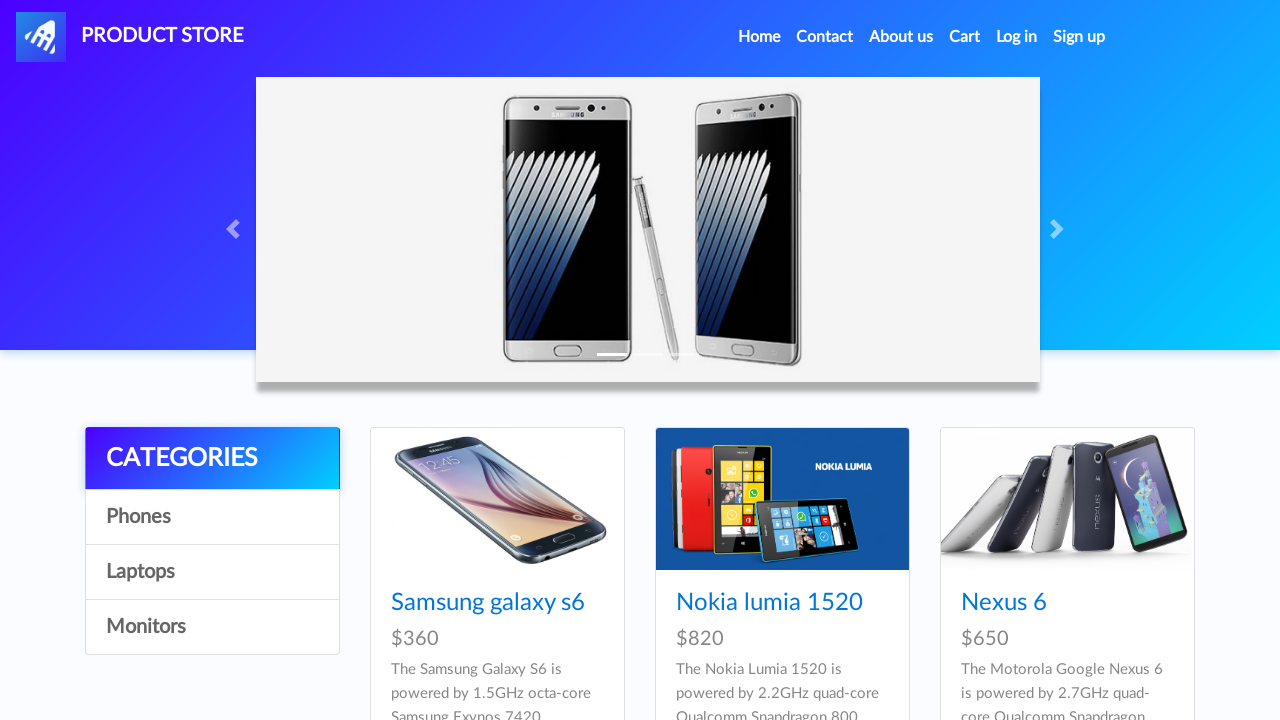

Clicked on the Nexus 6 product link at (1004, 603) on text=Nexus 6
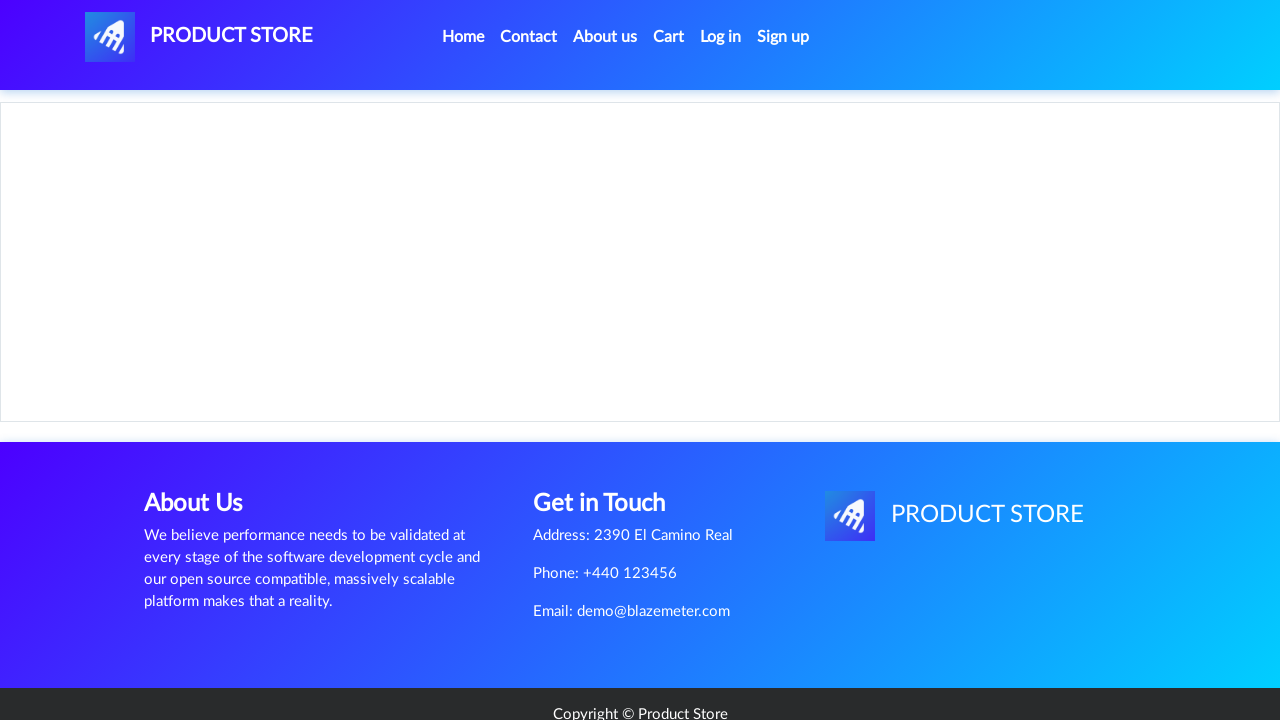

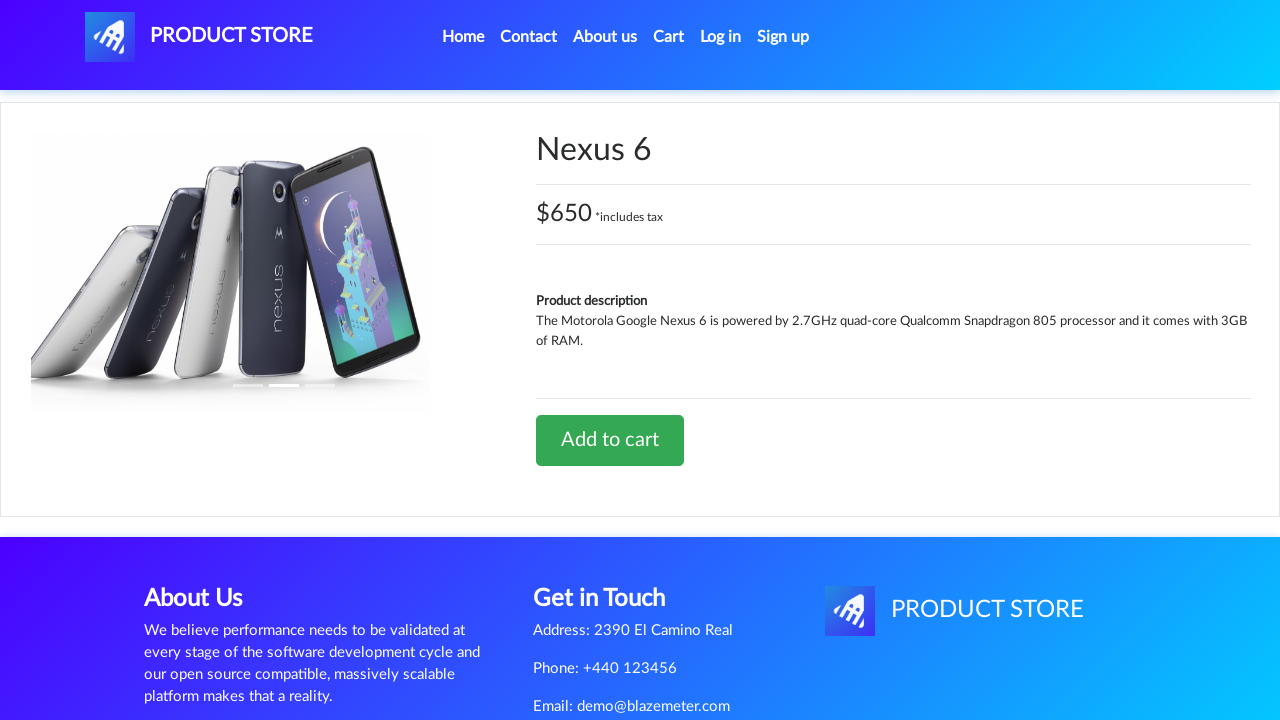